Navigates to Trendyol e-commerce website and performs window manipulation operations including maximize and fullscreen modes.

Starting URL: https://www.trendyol.com

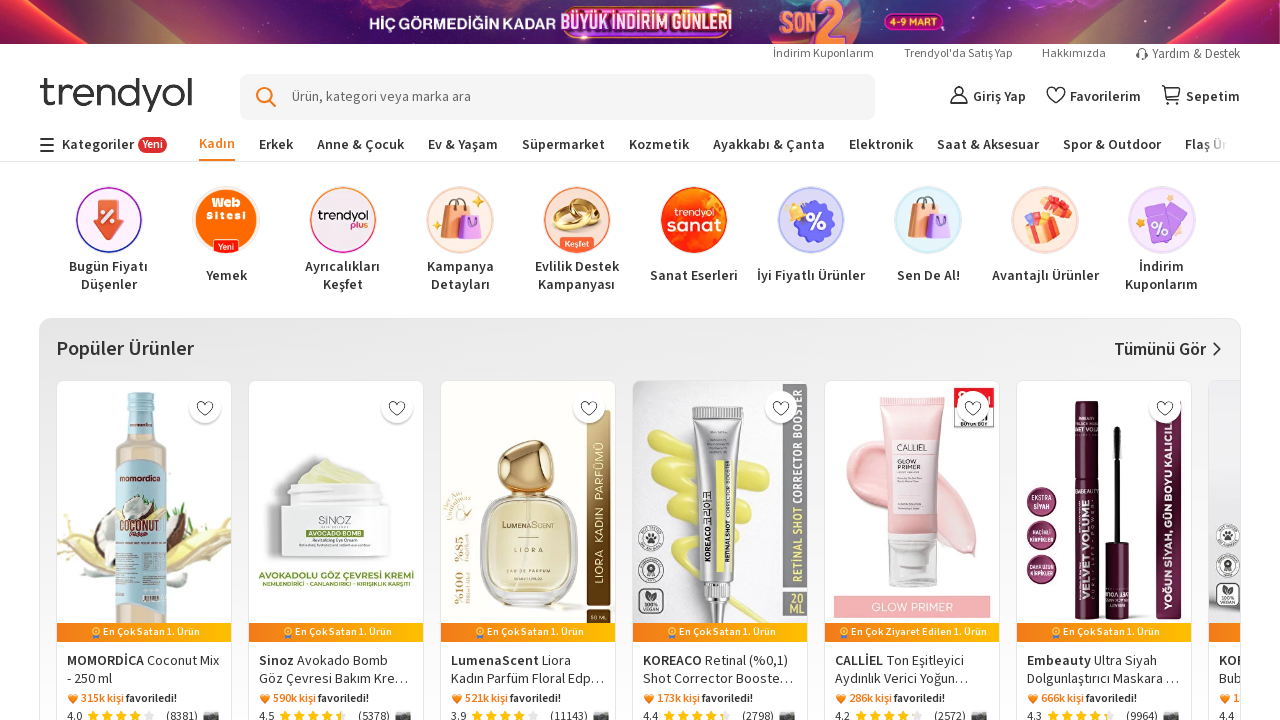

Set viewport to 1920x1080 (maximized window size)
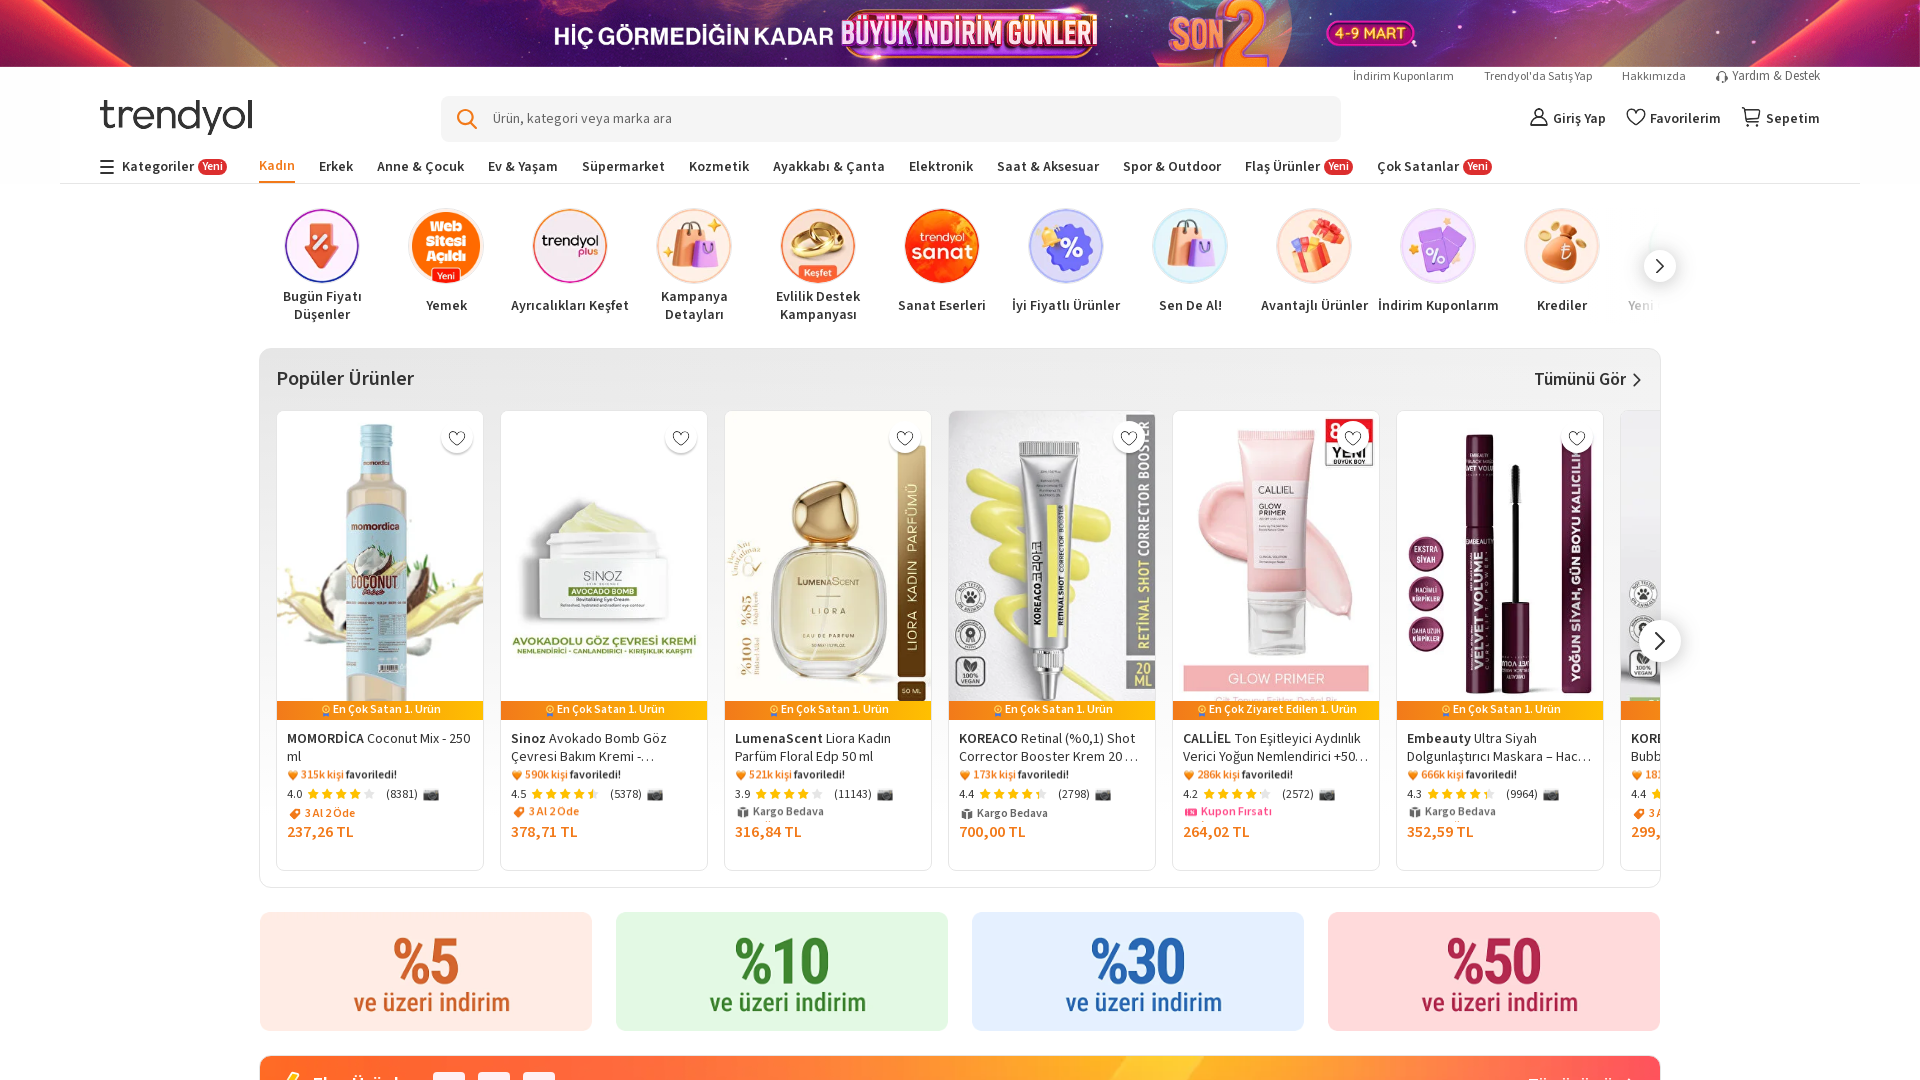

Waited for page to reach domcontentloaded state
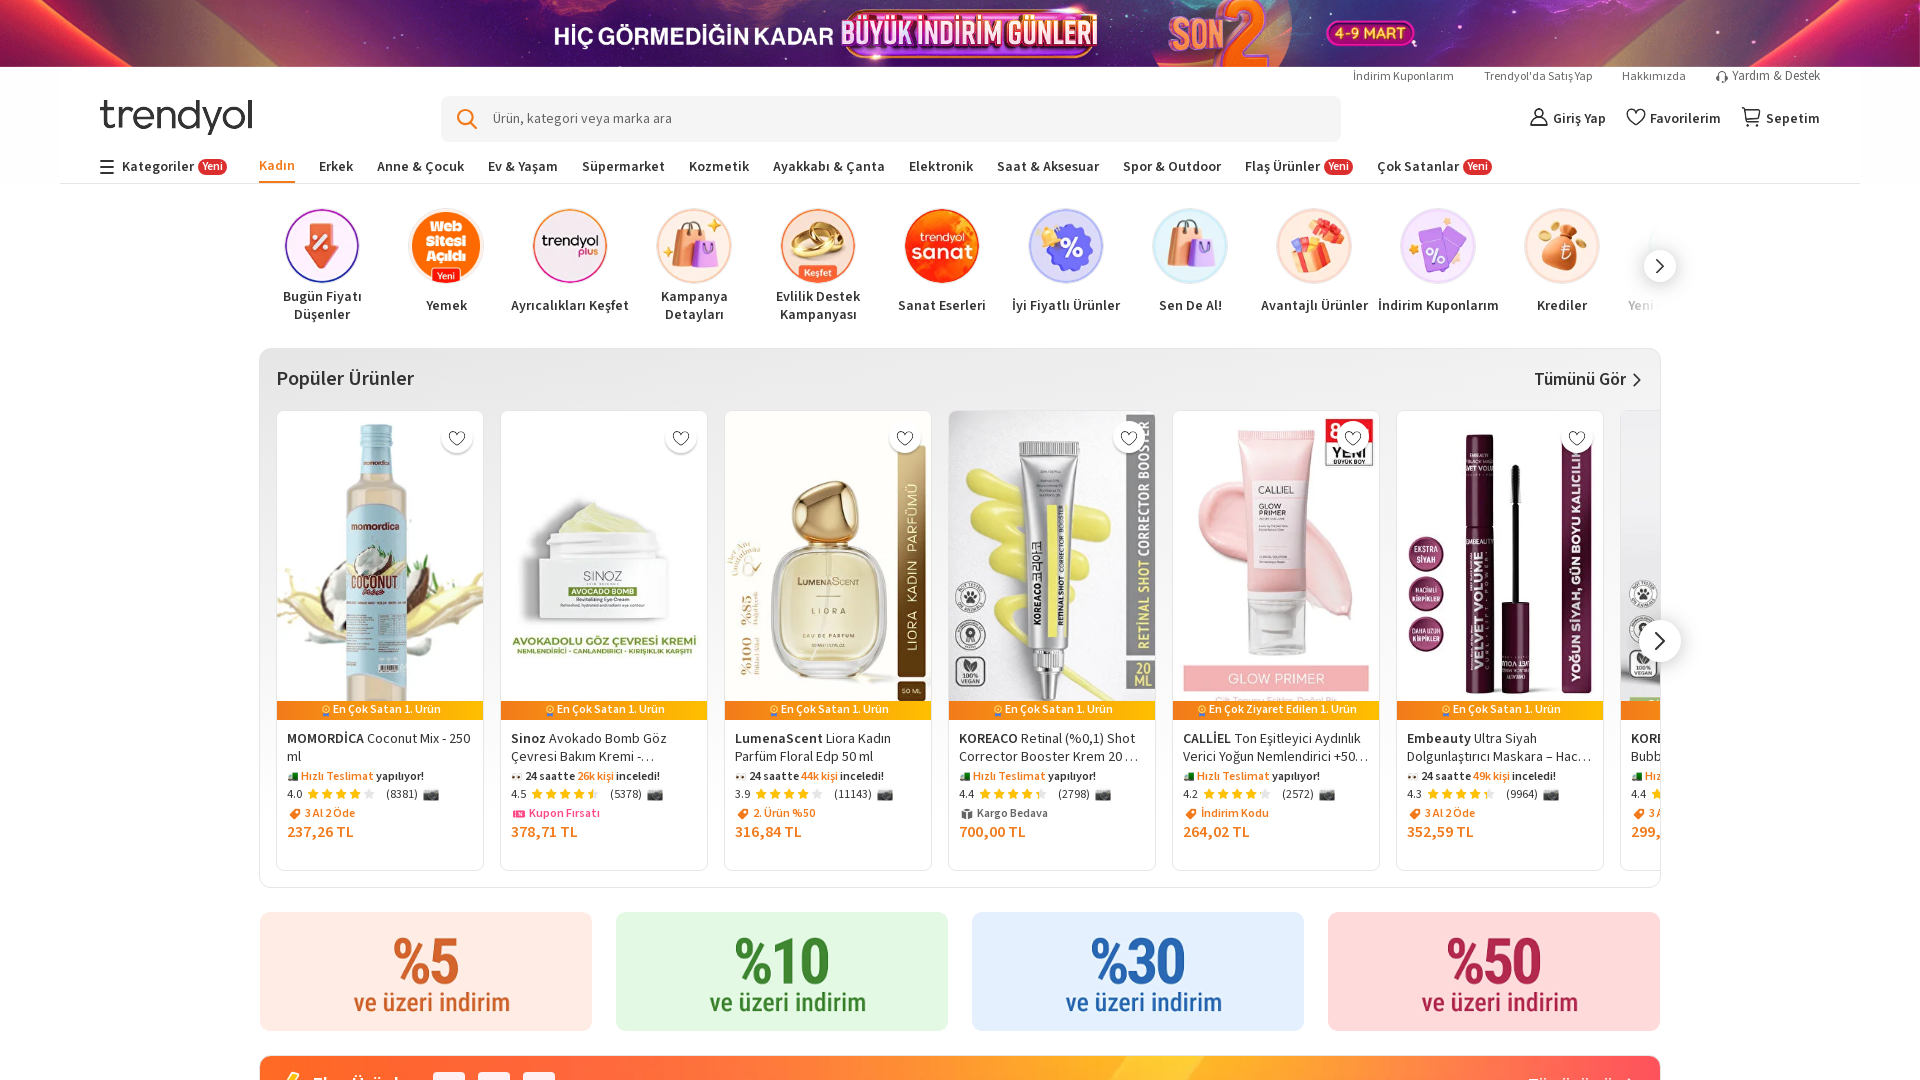

Set viewport to fullscreen simulation (1920x1080)
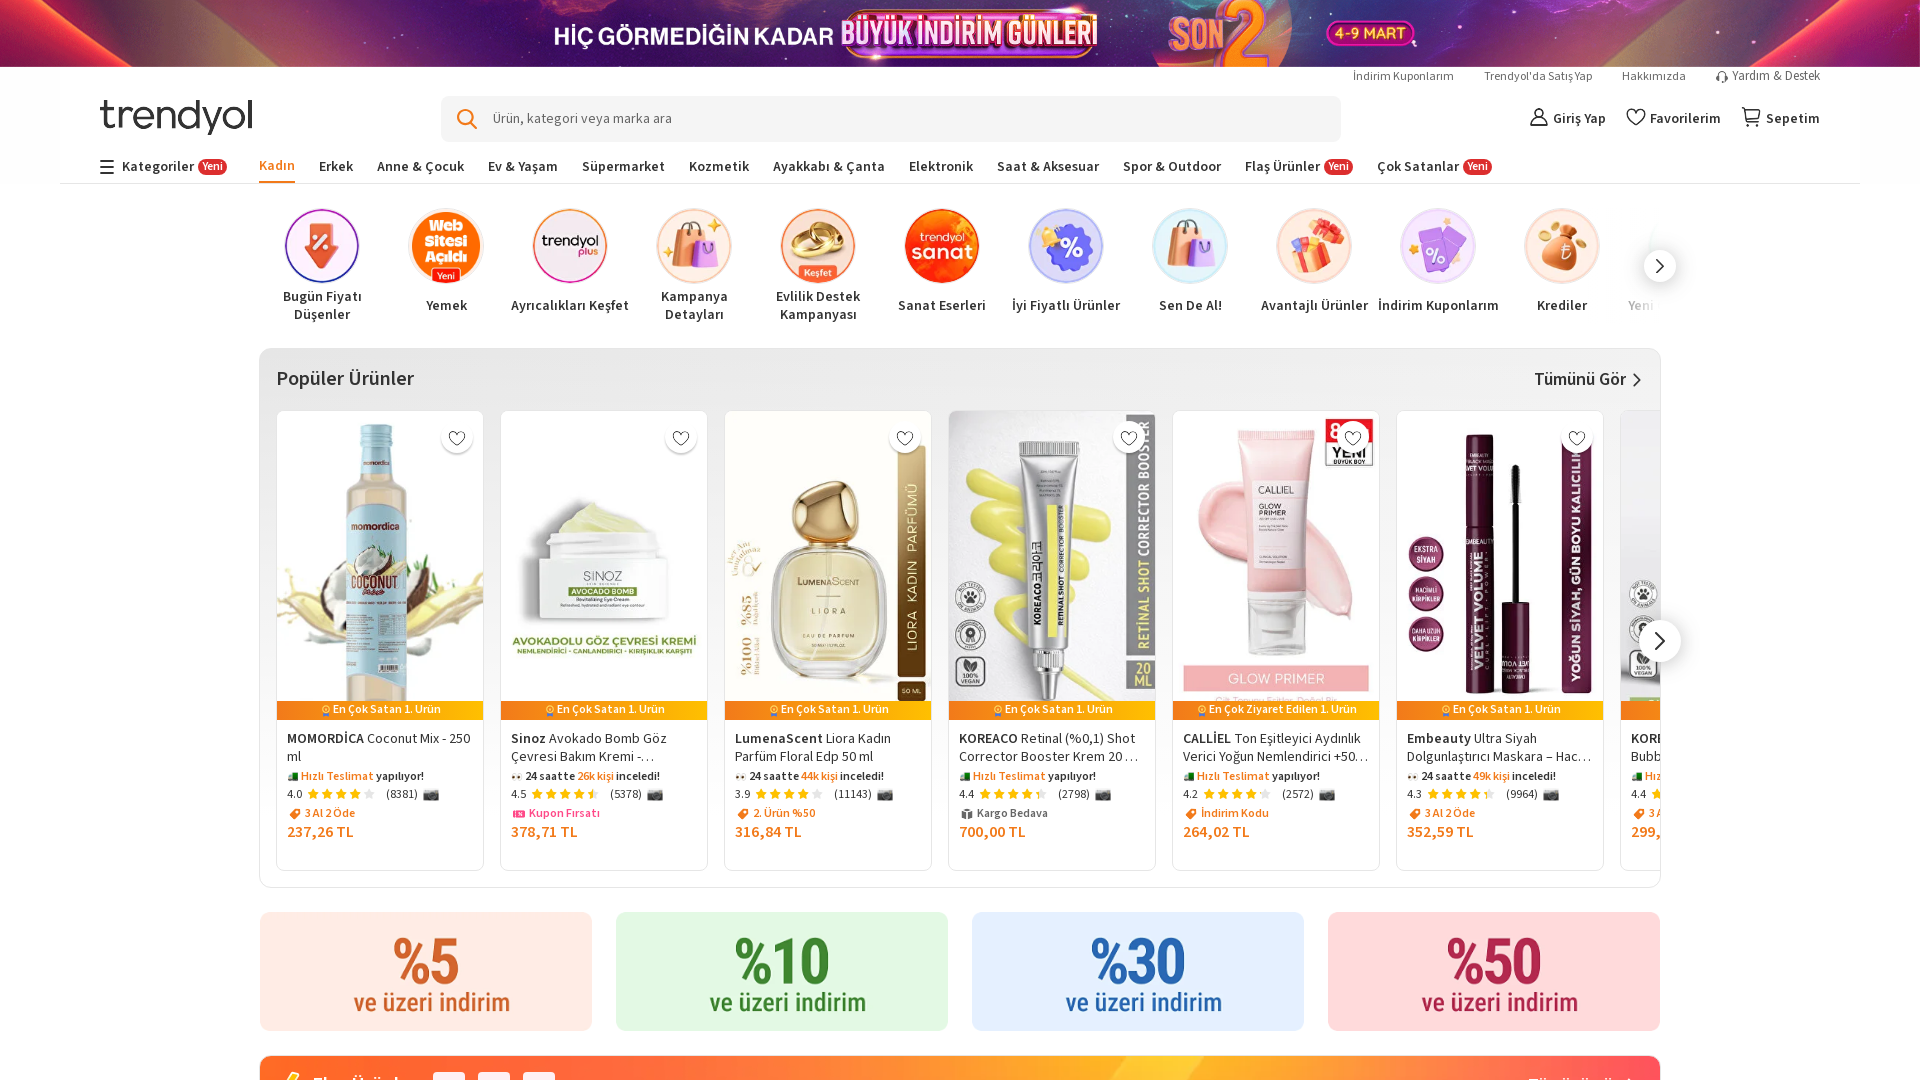

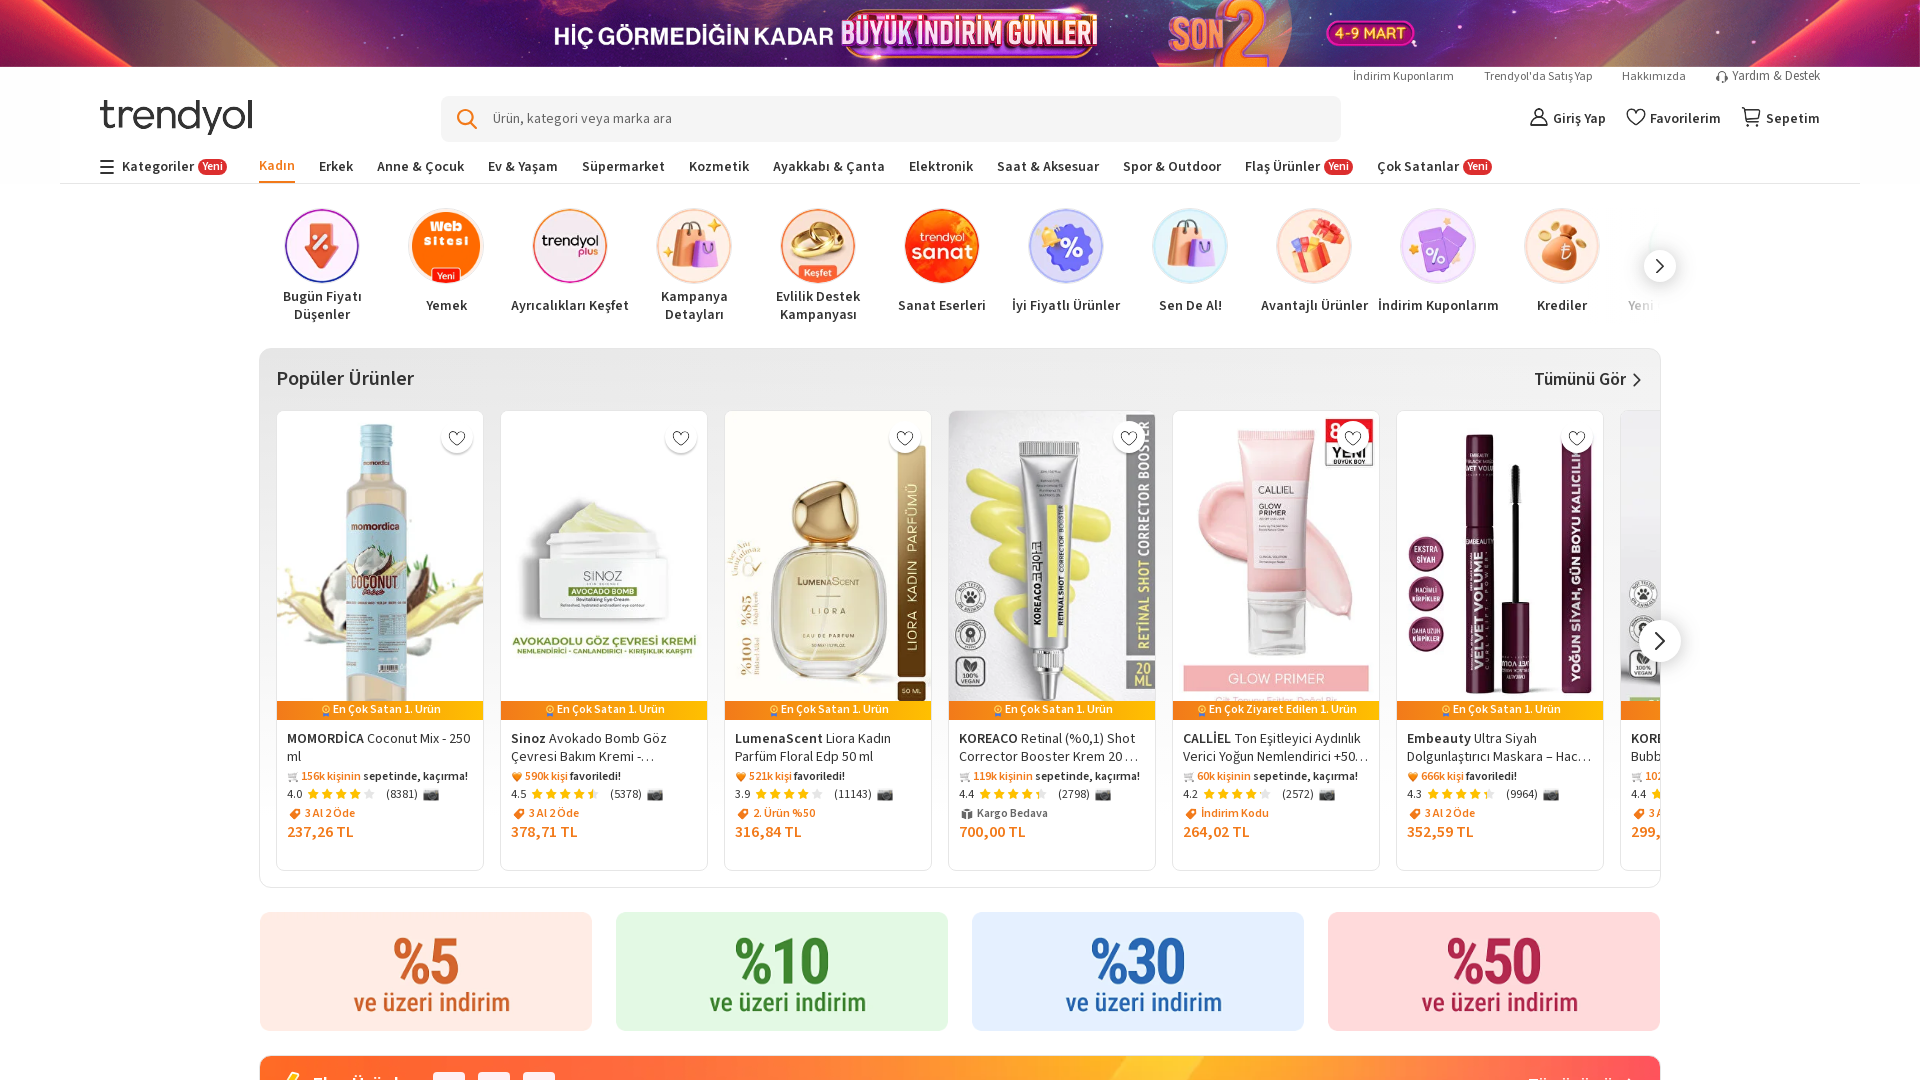